Navigates through multiple pages of a book catalog website, verifying that book listings with titles and prices are displayed on each page.

Starting URL: https://books.toscrape.com/catalogue/page-1.html

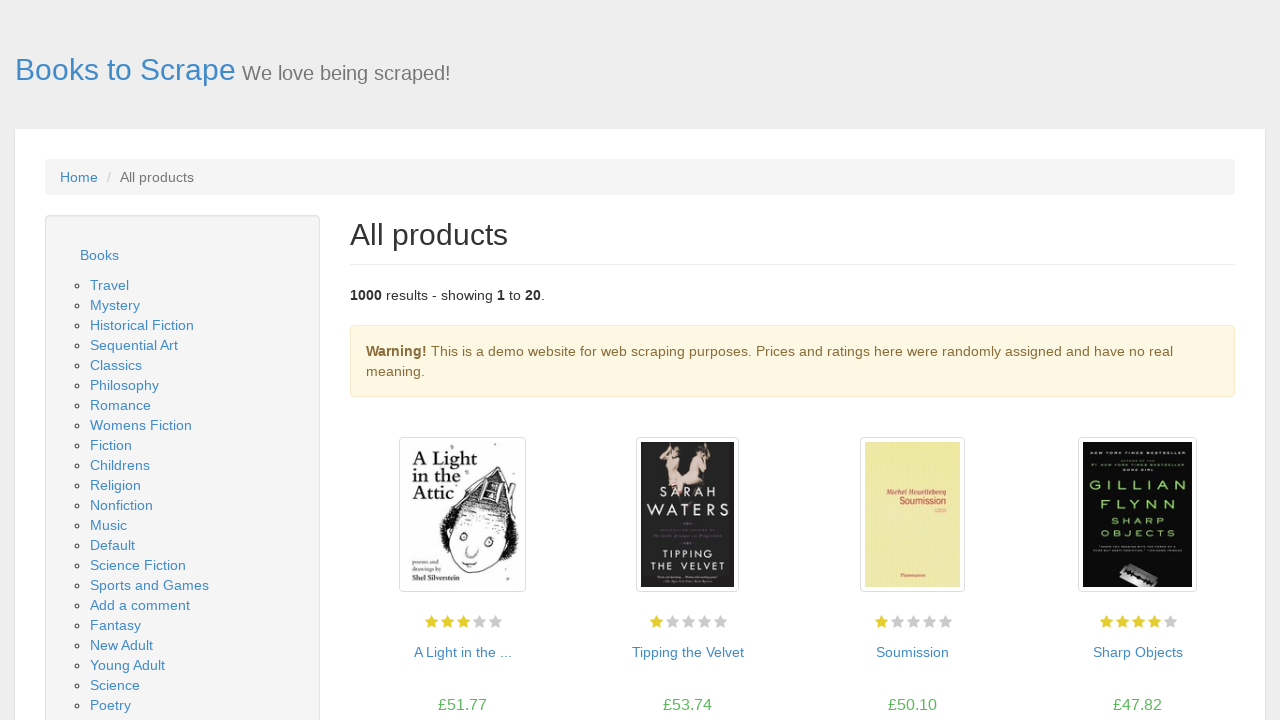

Waited for book product pods to load on page 1
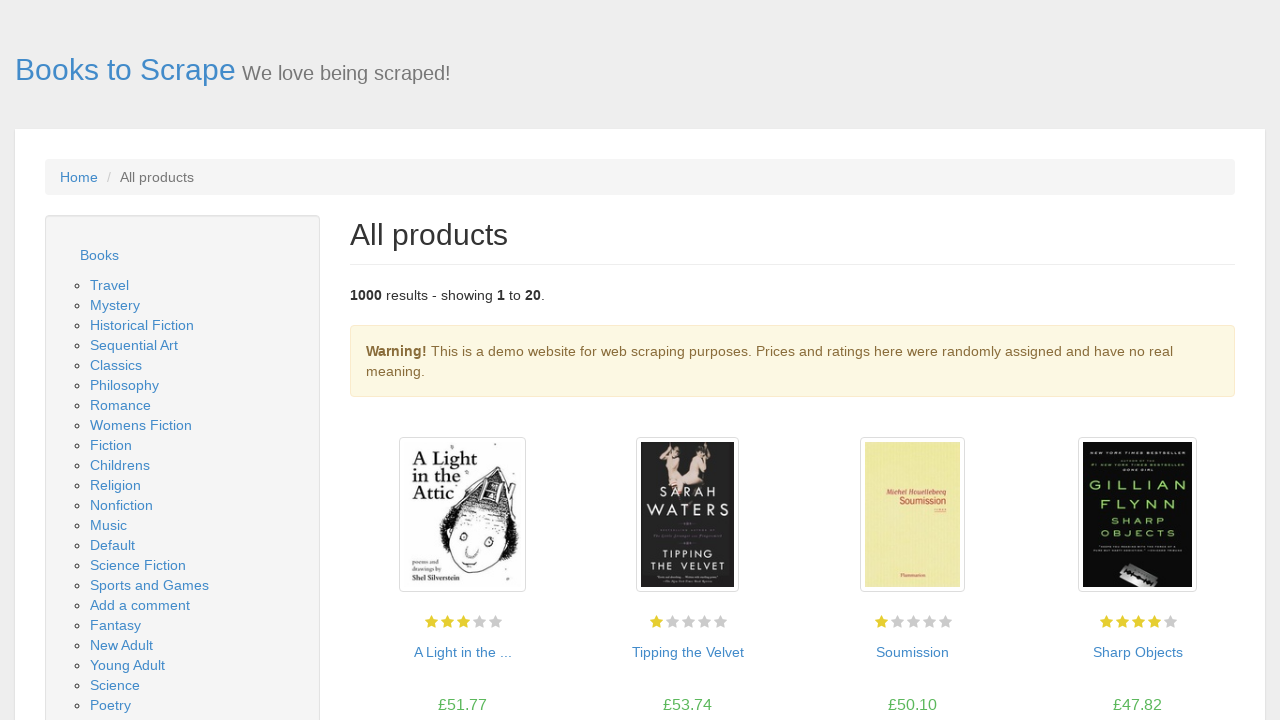

Verified book titles are displayed in product pods
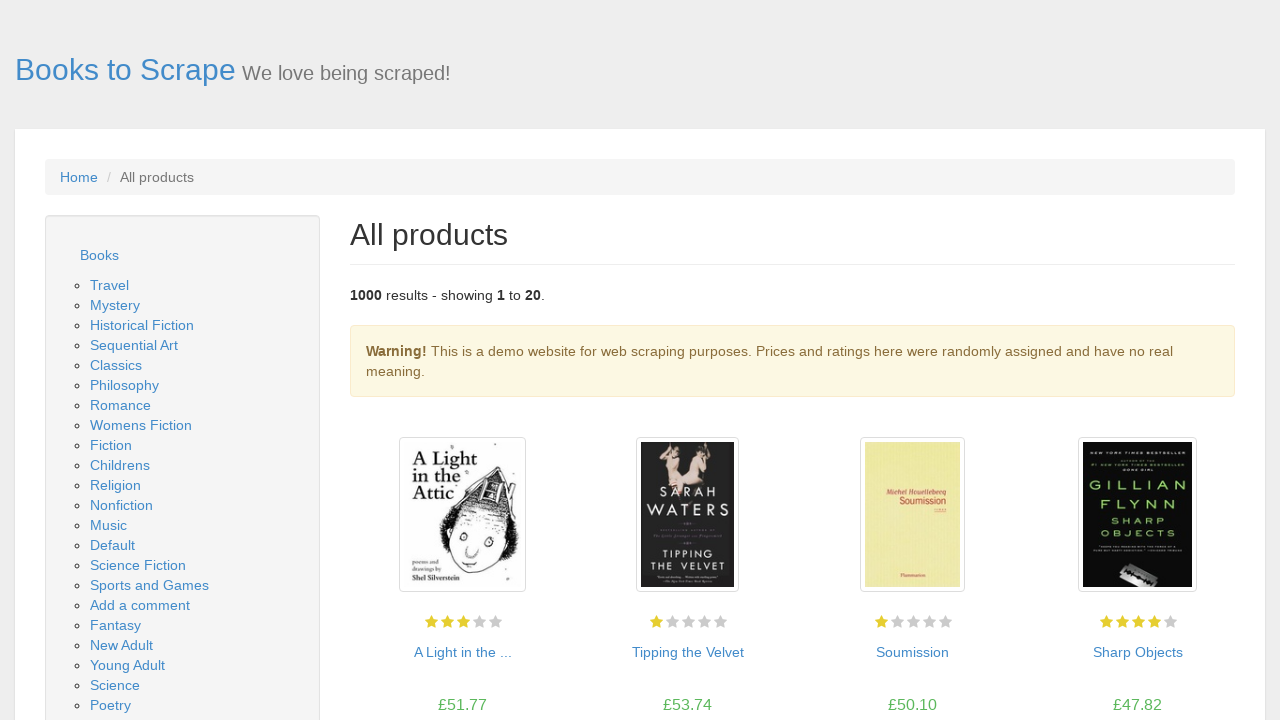

Verified book prices are displayed in product pods
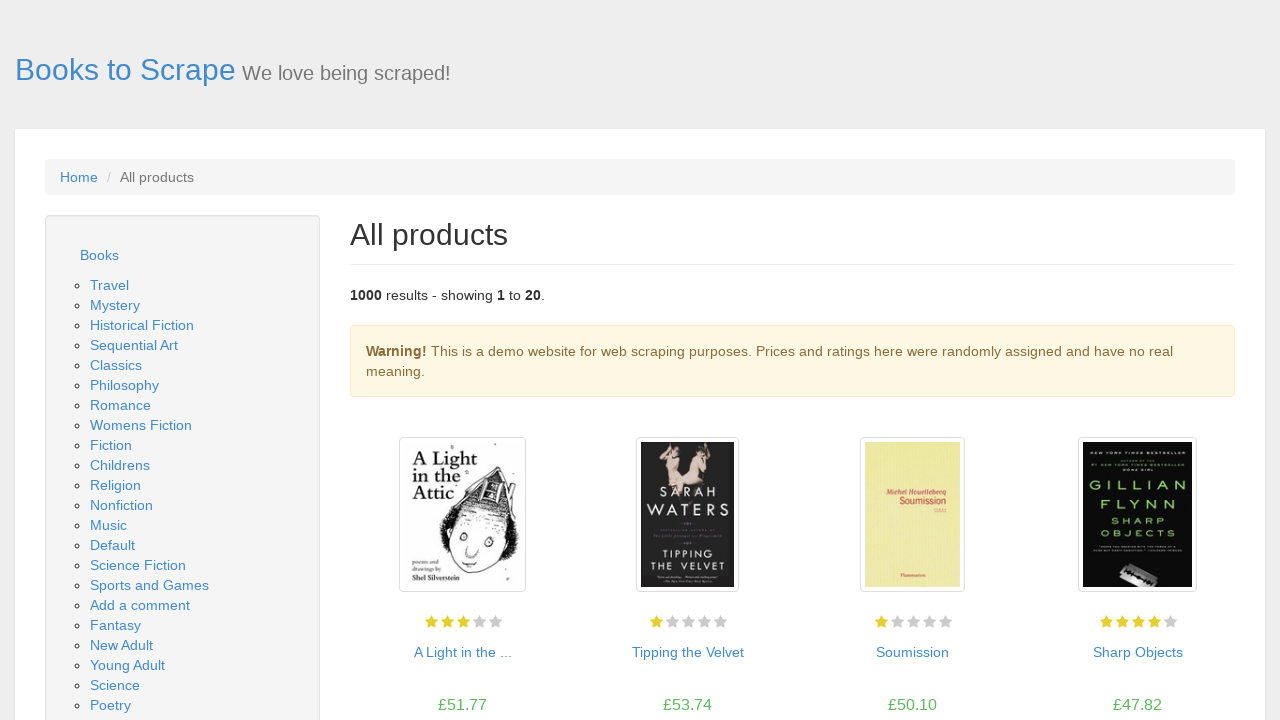

Navigated to page 2 of book catalog
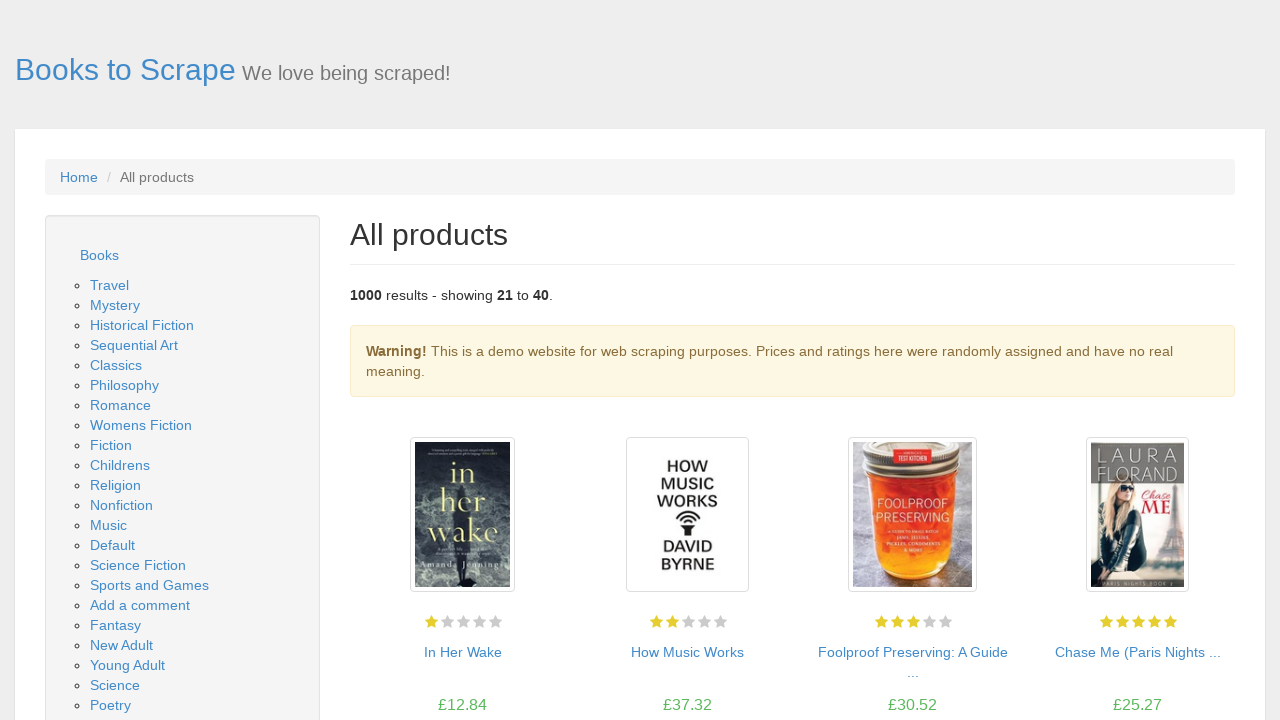

Waited for book product pods to load on page 2
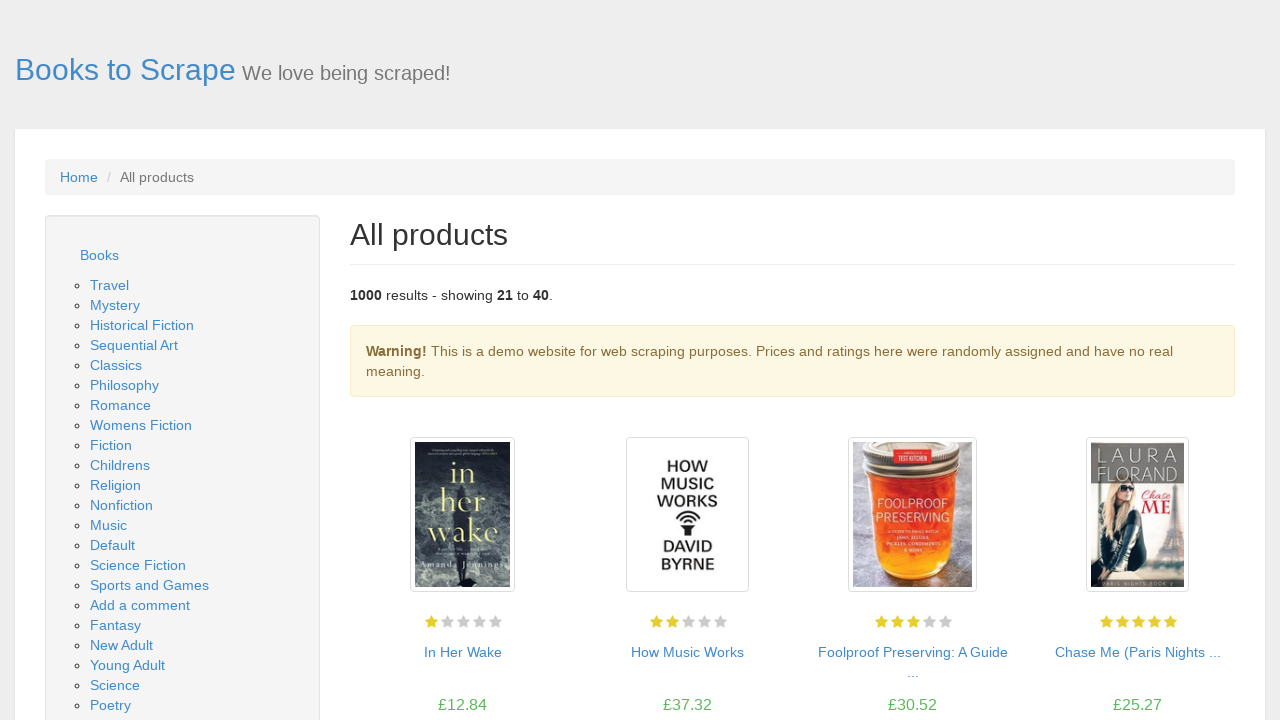

Navigated to page 3 of book catalog
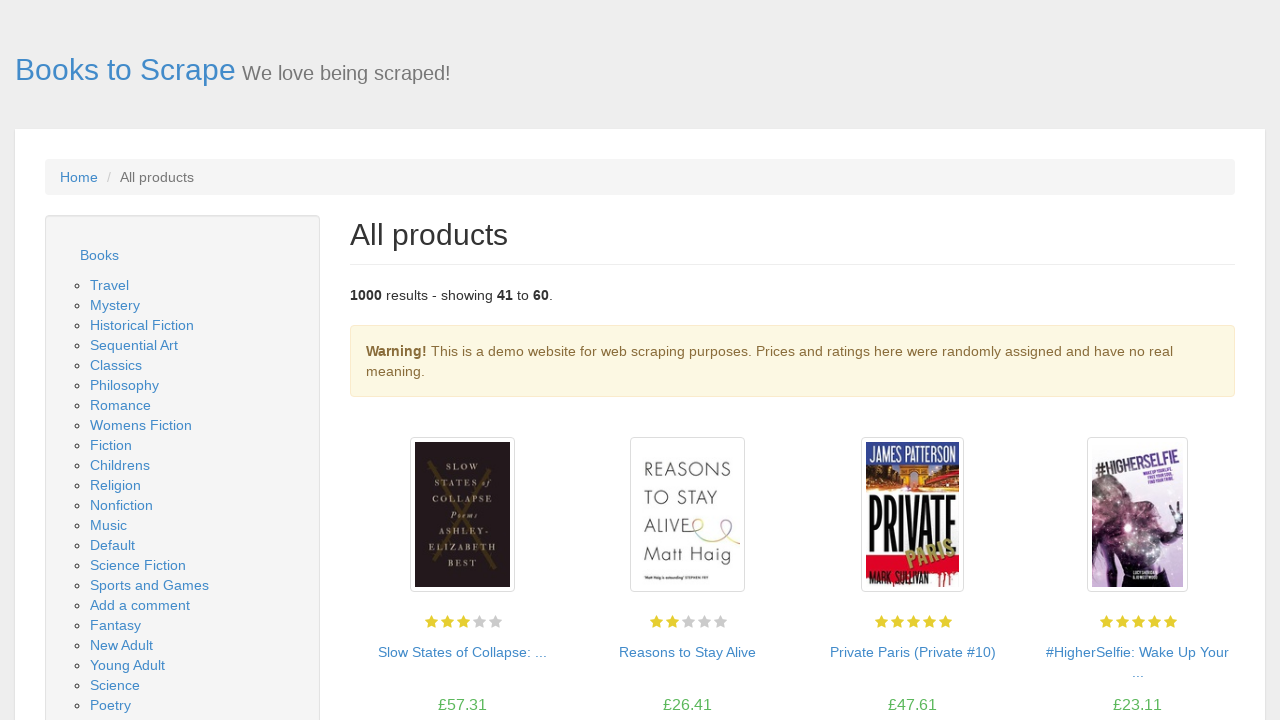

Waited for book product pods to load on page 3
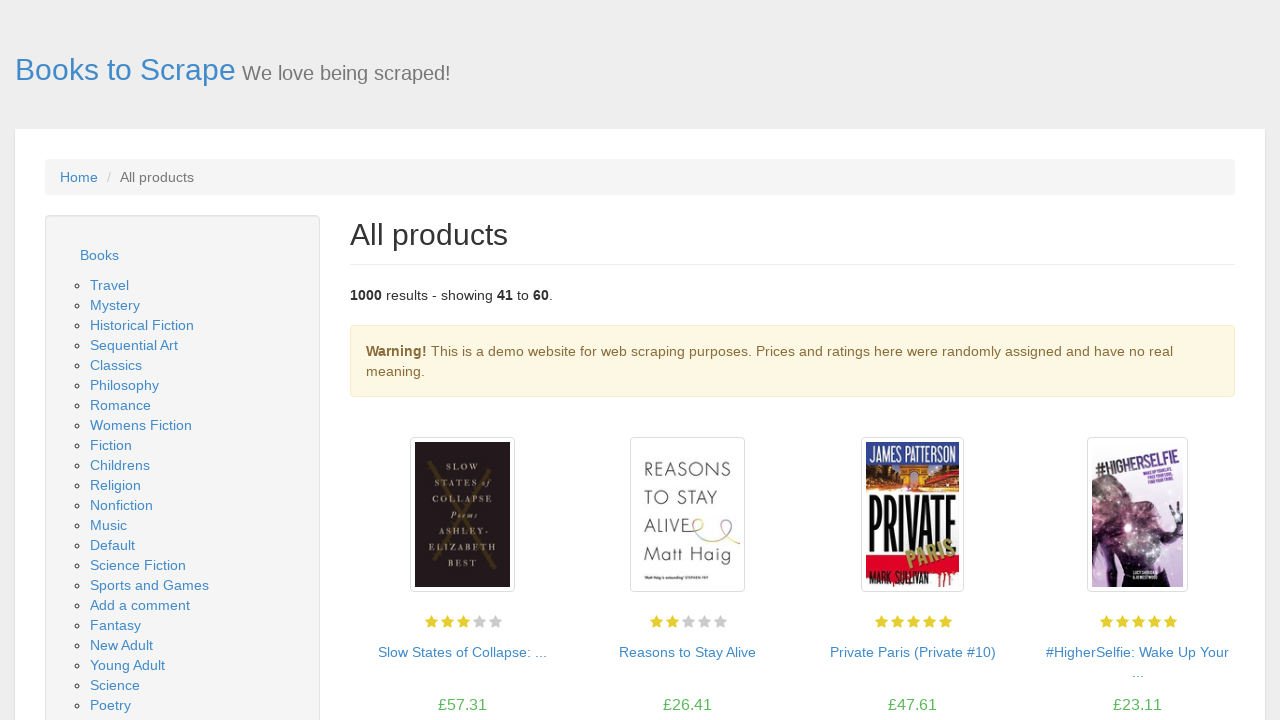

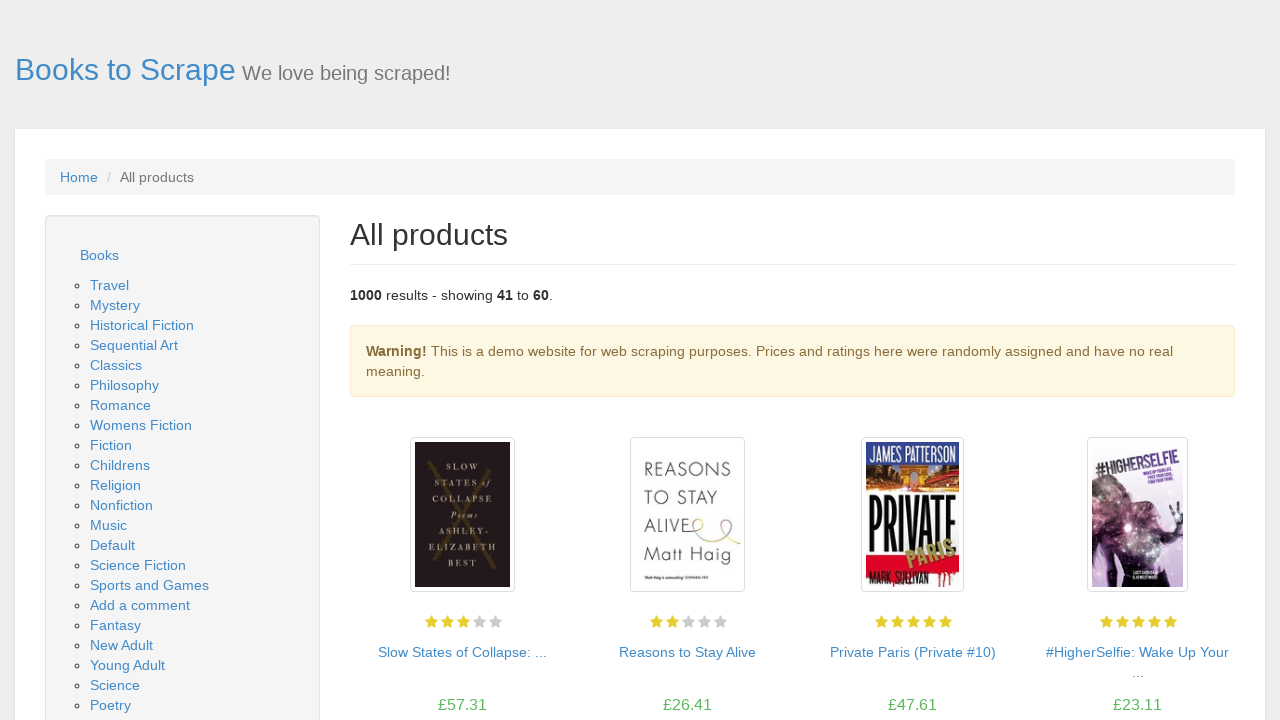